Tests action chain with pauses by moving to an element, pausing, pressing, pausing again, and then typing characters while verifying the total time elapsed is within expected bounds.

Starting URL: https://selenium.dev/selenium/web/mouse_interaction.html

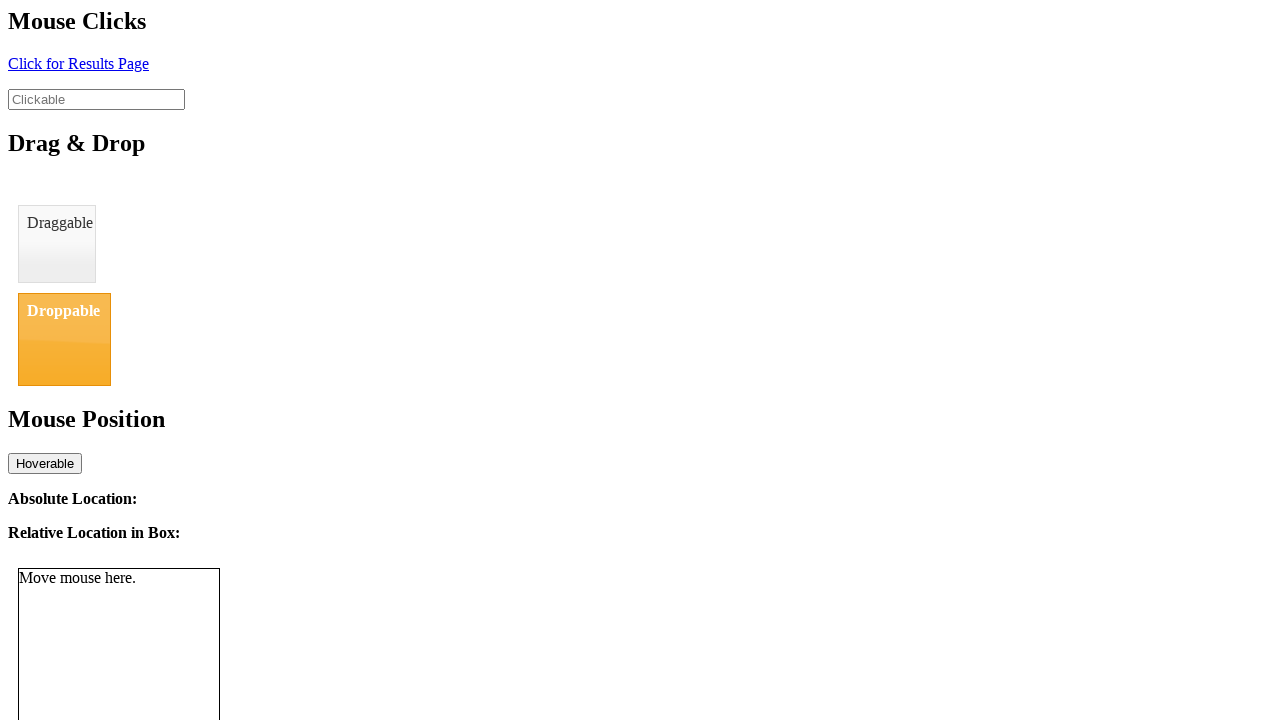

Located clickable element
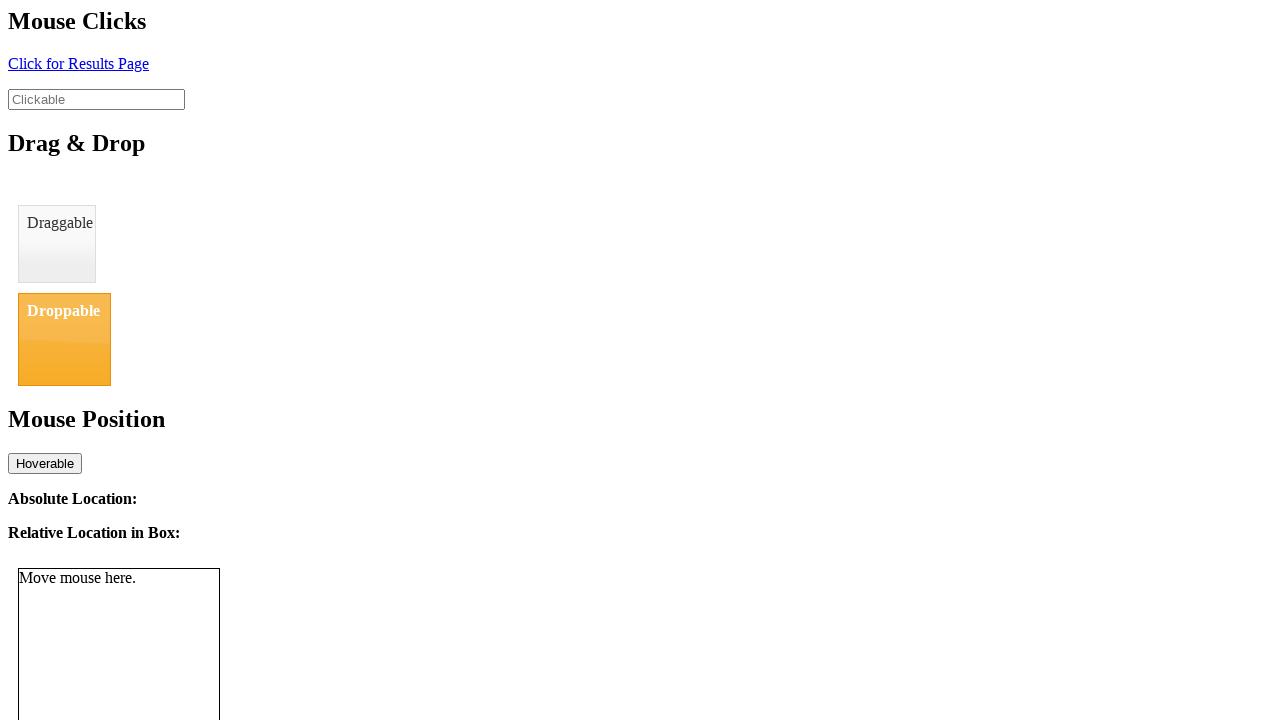

Moved mouse to clickable element at (96, 99) on #clickable
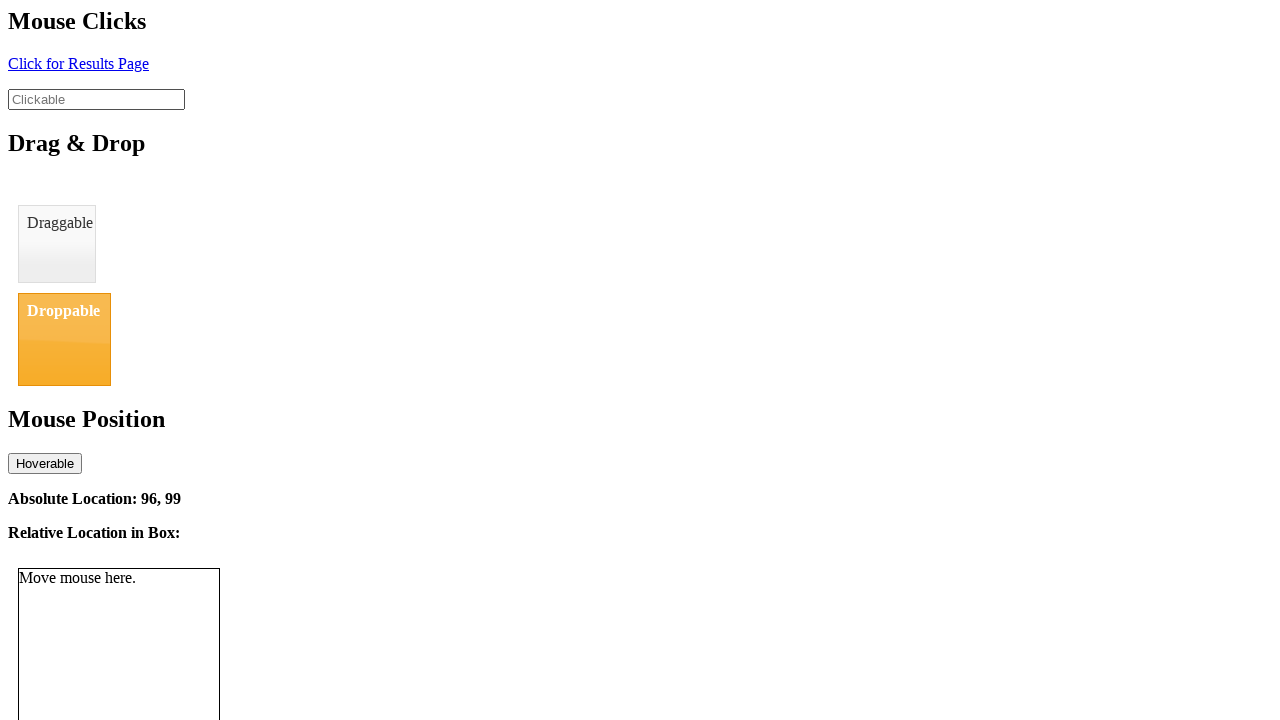

Pressed and held mouse button down at (96, 99)
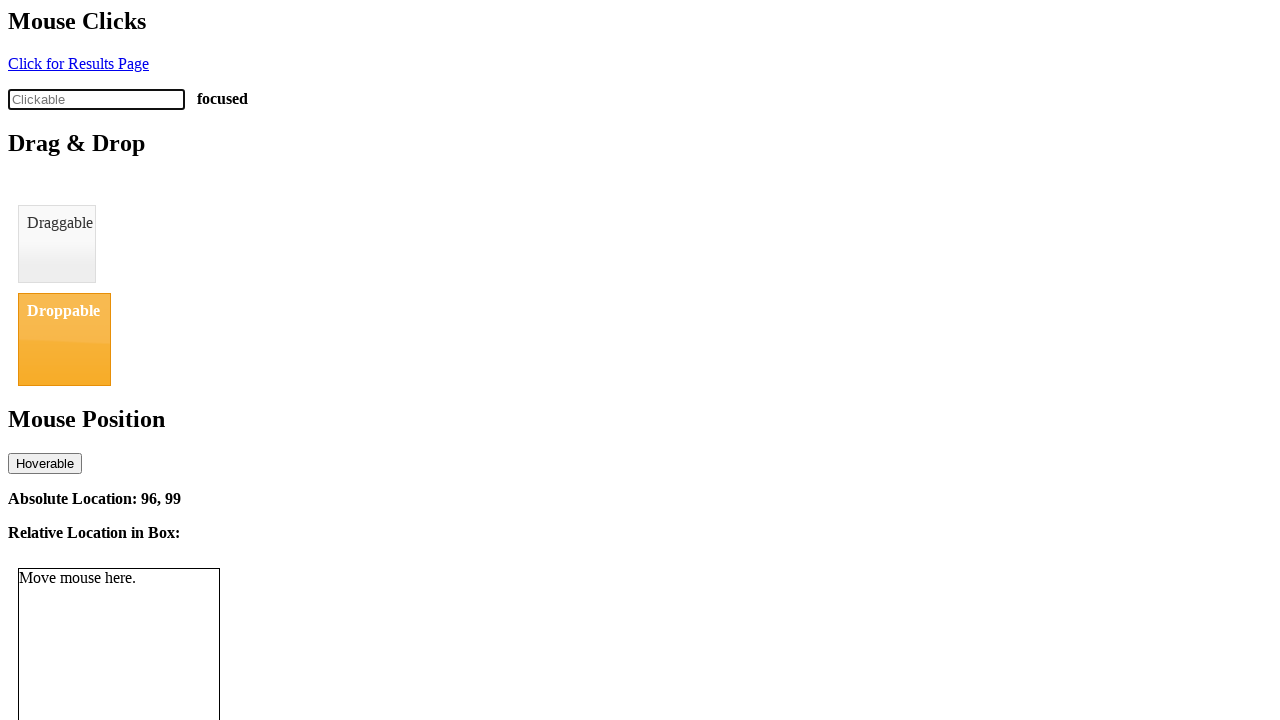

Typed 'abc' into clickable element on #clickable
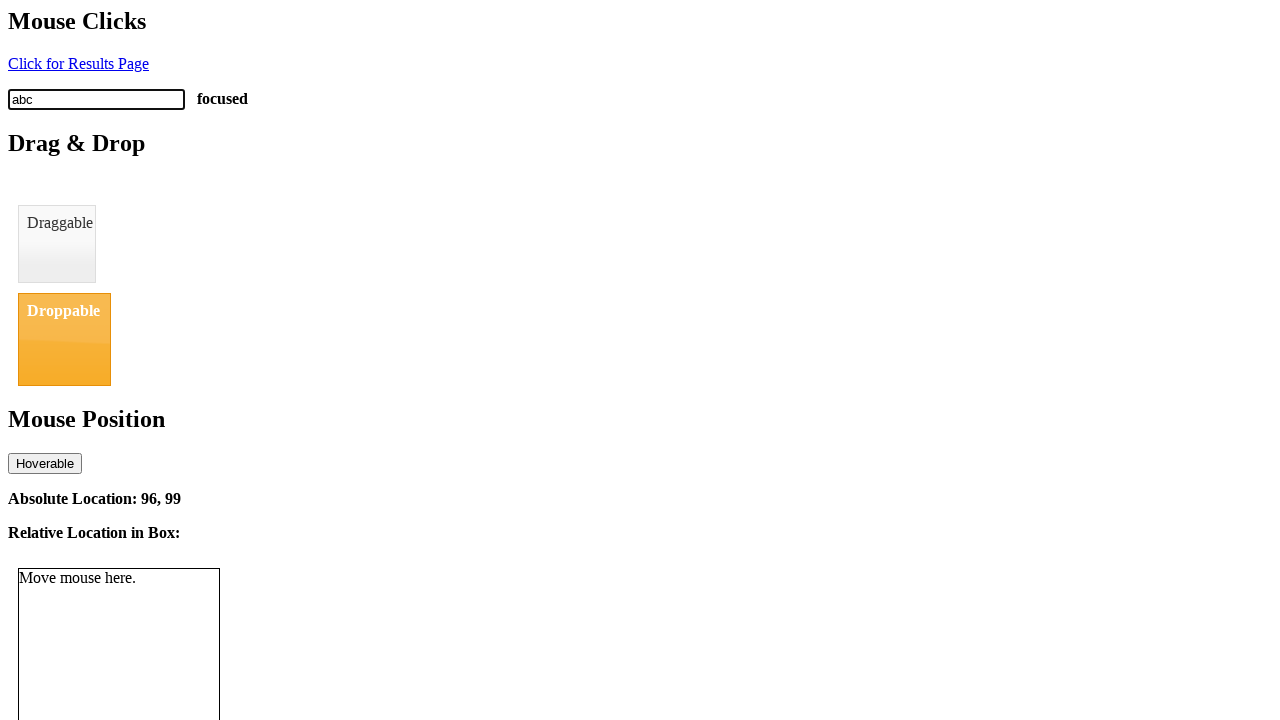

Released mouse button at (96, 99)
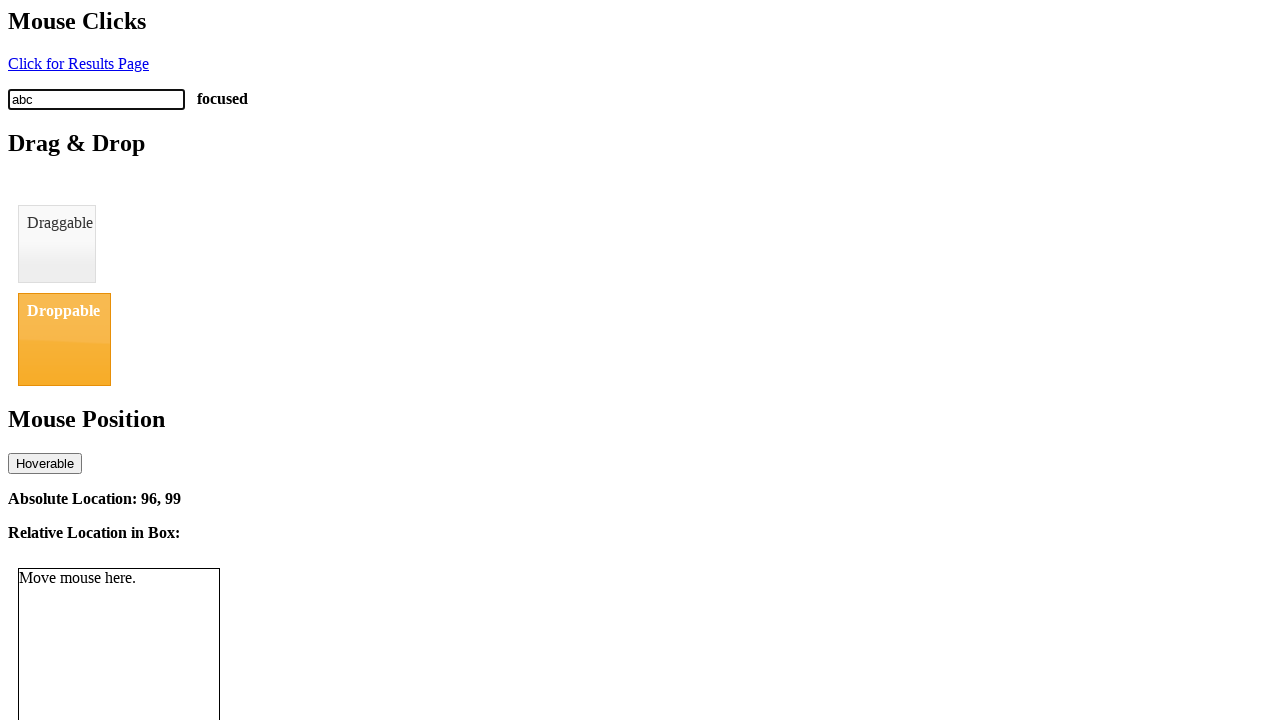

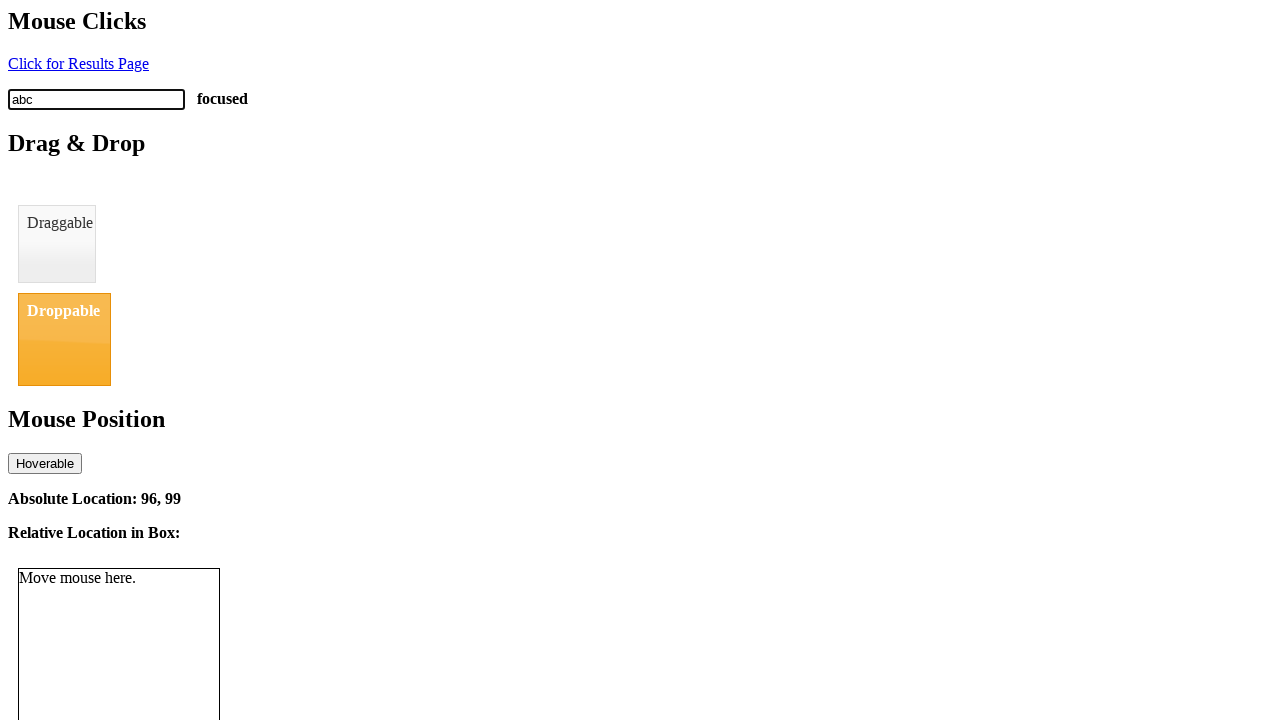